Tests drag and drop functionality on the jQuery UI droppable demo page by dragging an element and dropping it onto a target area within an iframe.

Starting URL: https://jqueryui.com/droppable/

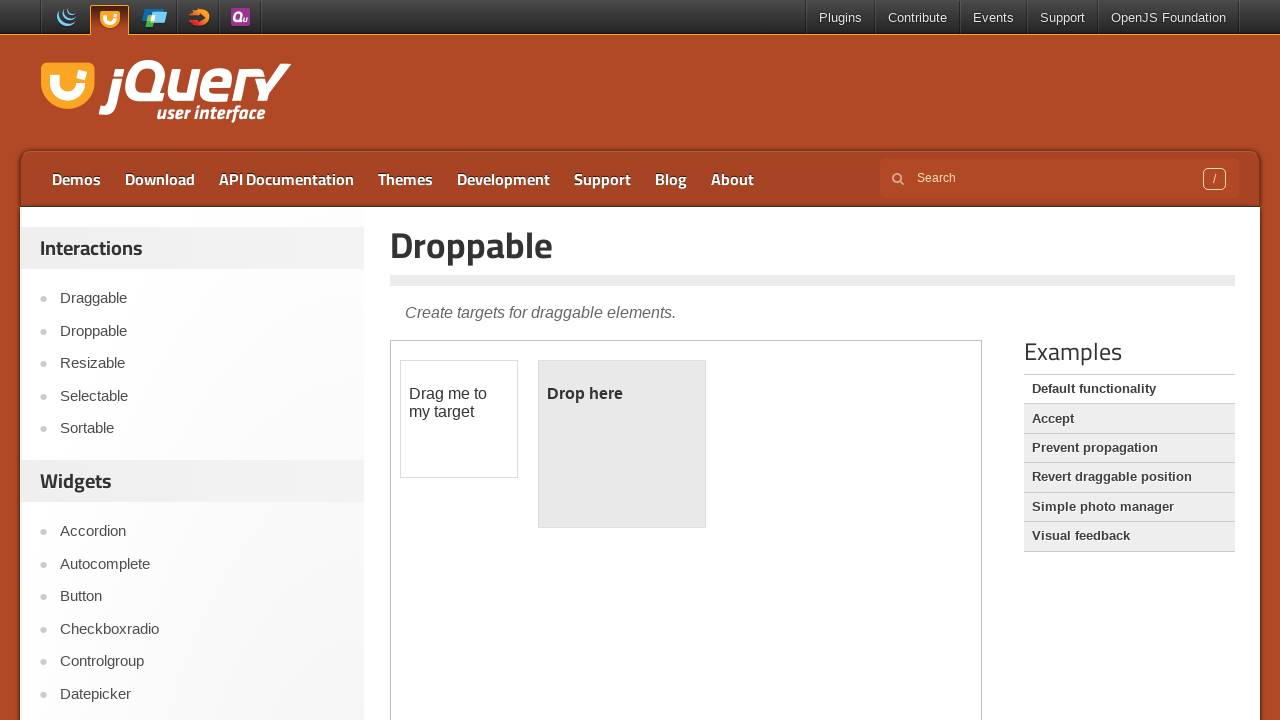

Located iframe containing drag-drop demo
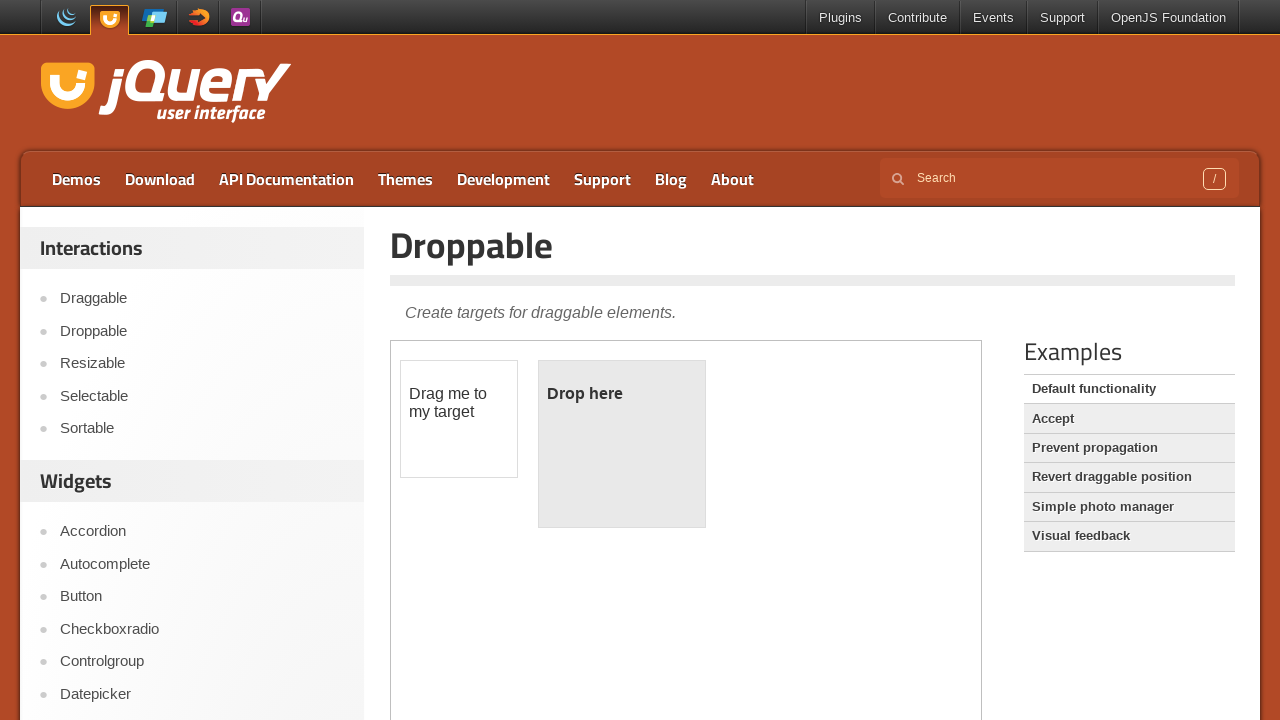

Located draggable element with id 'draggable'
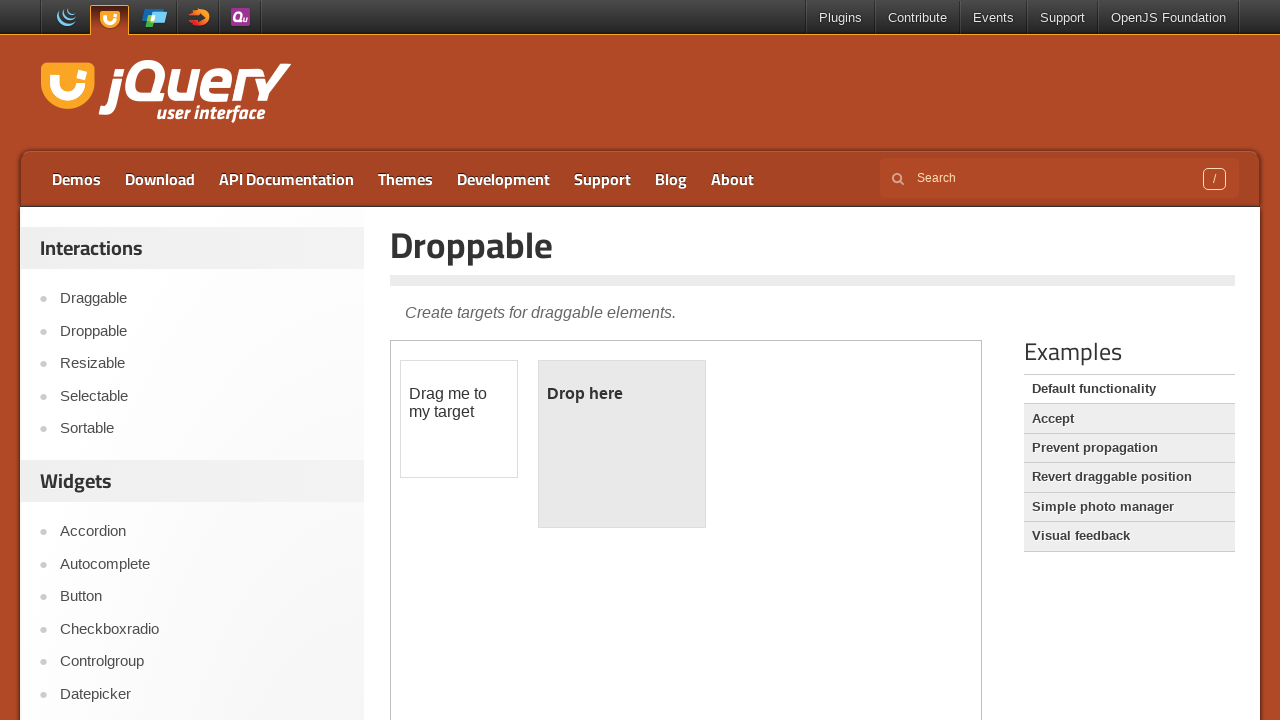

Located droppable target element with id 'droppable'
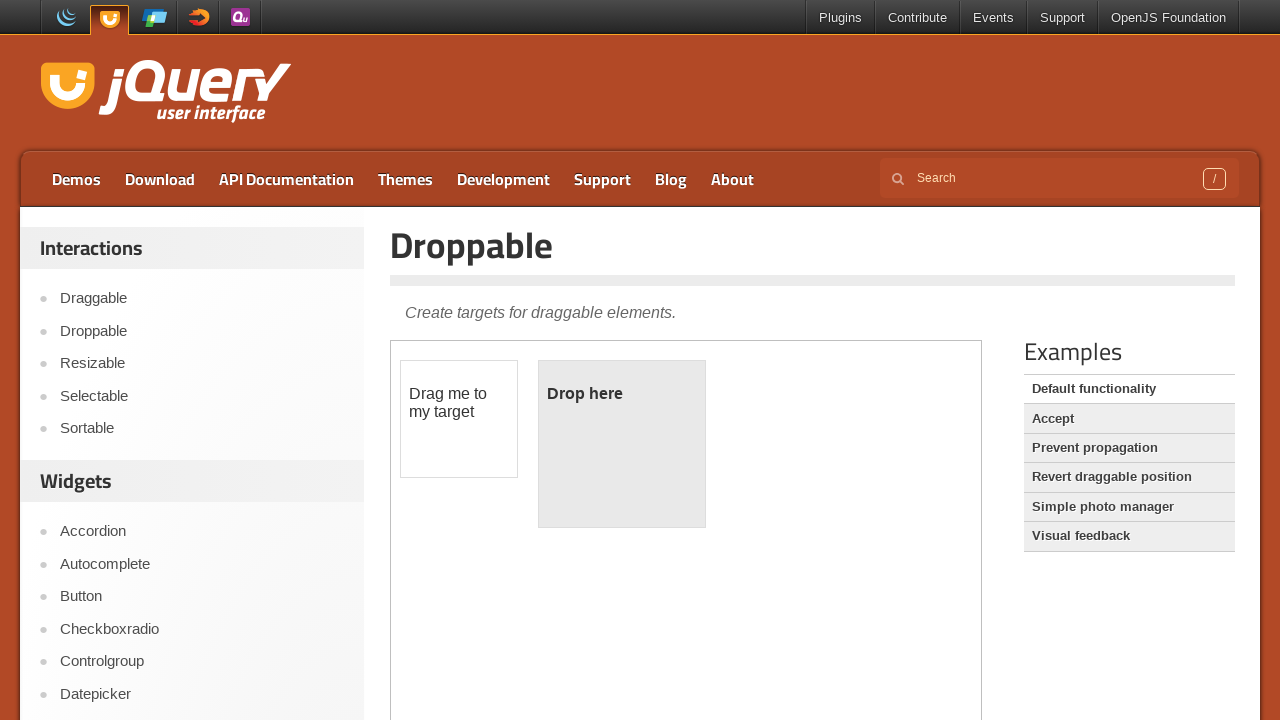

Dragged element from draggable to droppable target area at (622, 444)
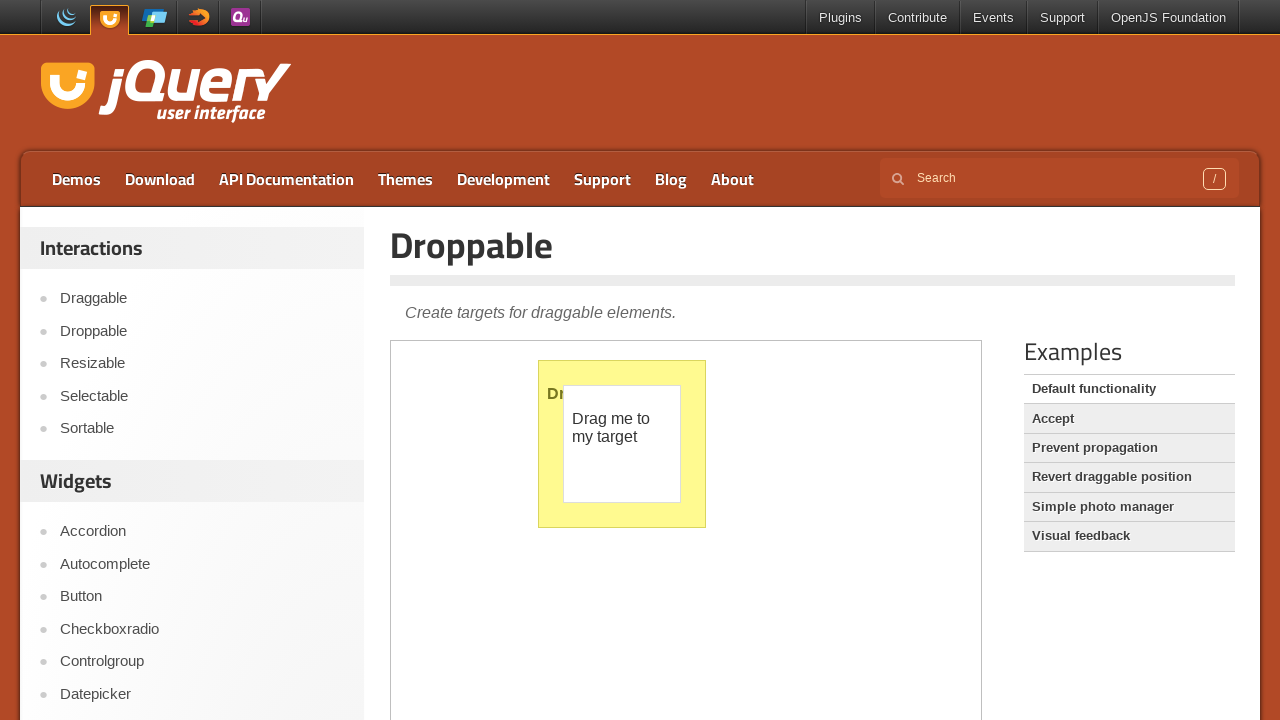

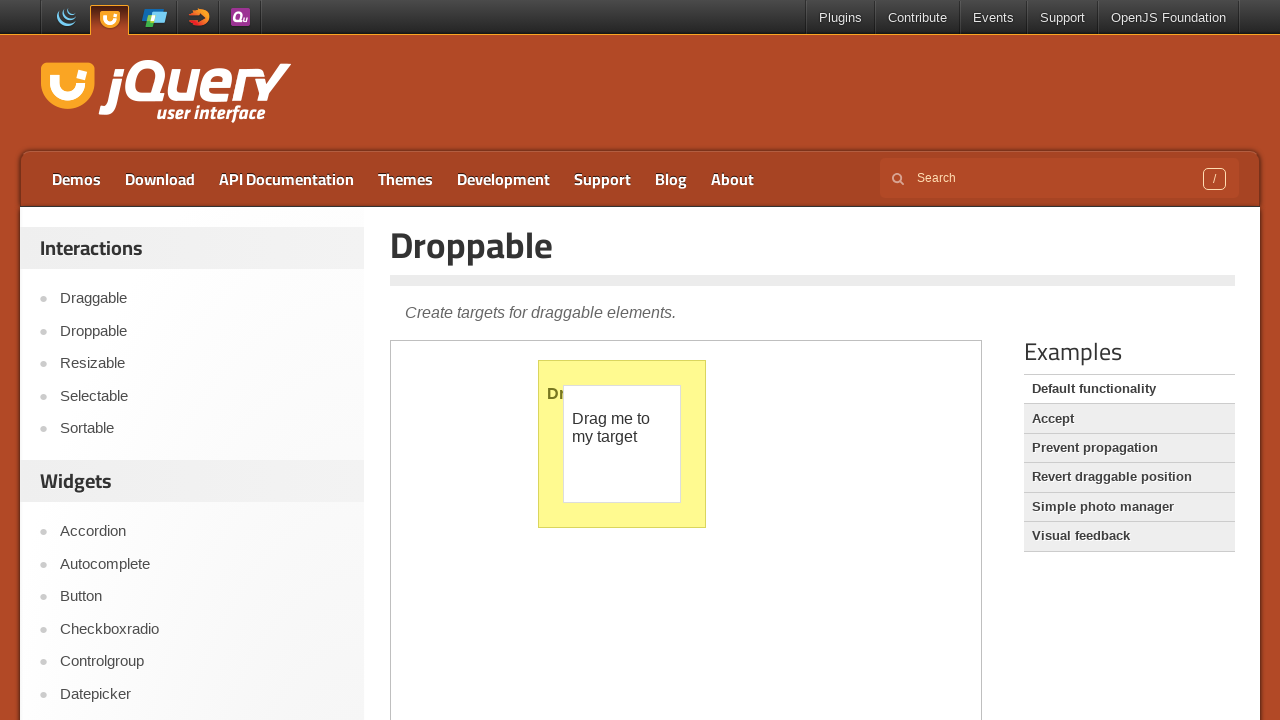